Tests double-click functionality by navigating to a test page, double-clicking a button to trigger an alert, and accepting the alert dialog

Starting URL: http://only-testing-blog.blogspot.com/2014/09/selectable.html

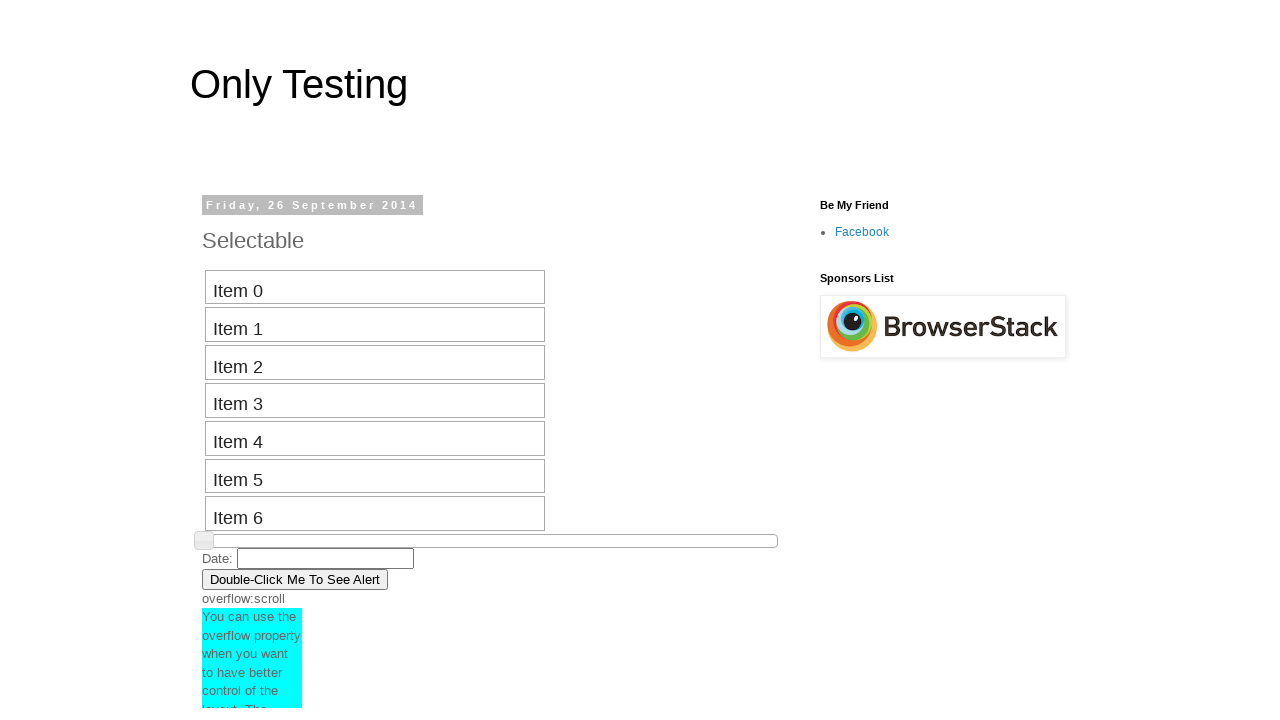

Navigated to test page for double-click functionality
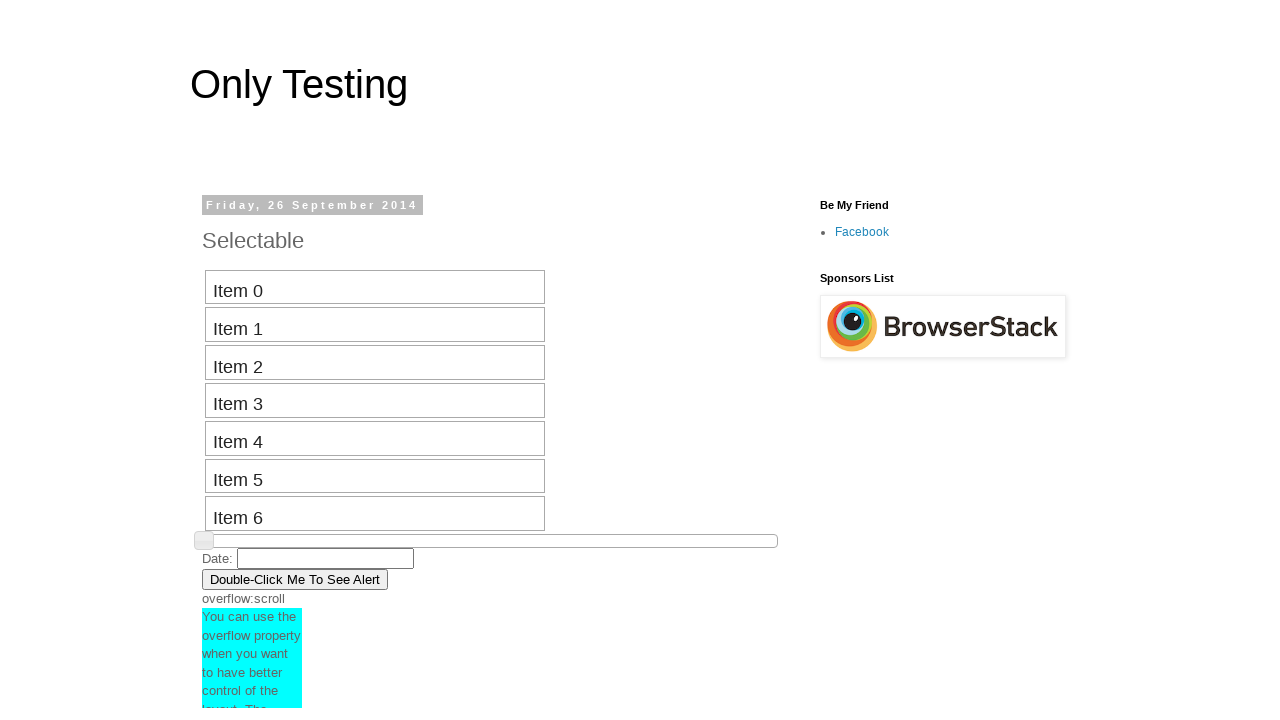

Double-clicked the button to trigger alert at (295, 579) on xpath=//button[text()='Double-Click Me To See Alert']
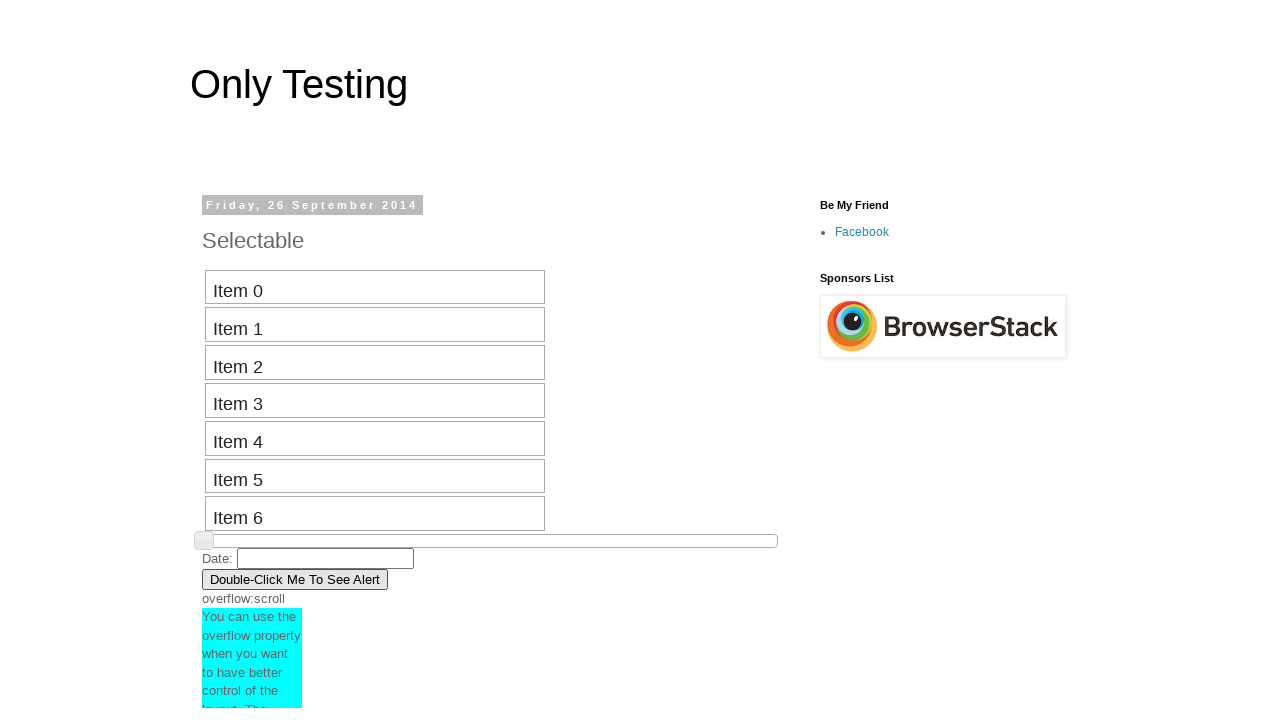

Set up dialog handler to accept alert
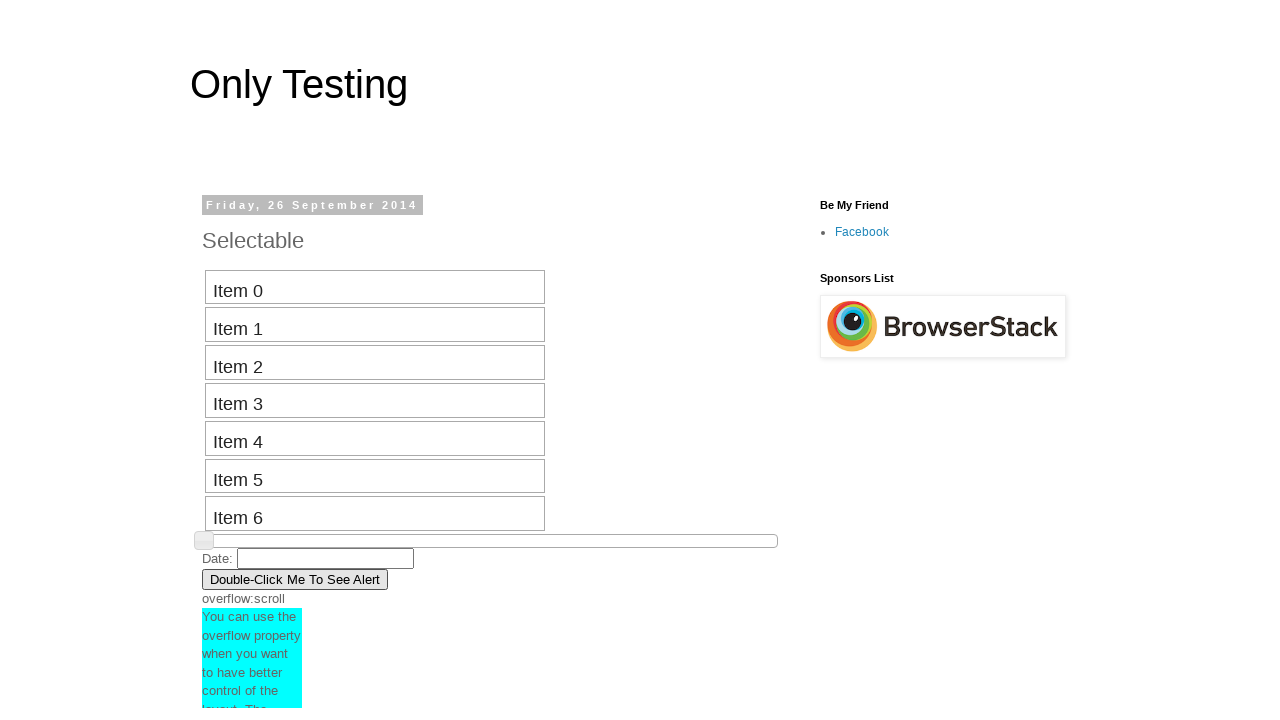

Waited for alert to be processed
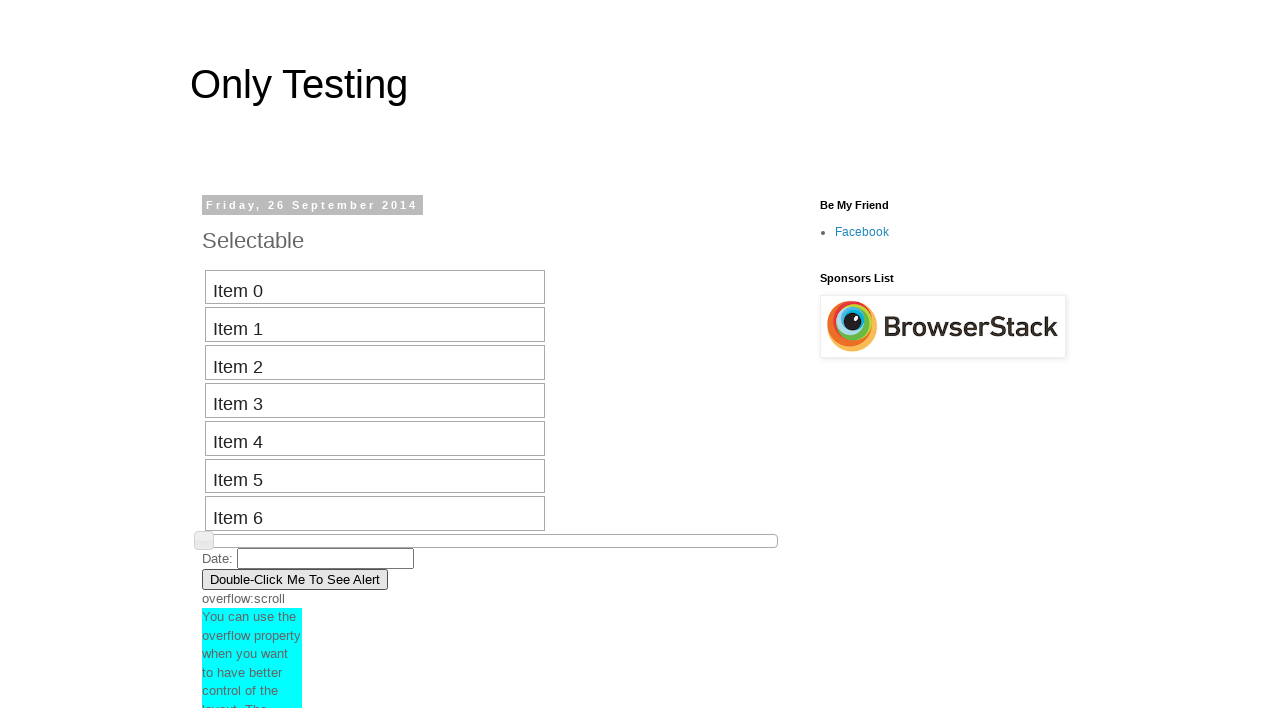

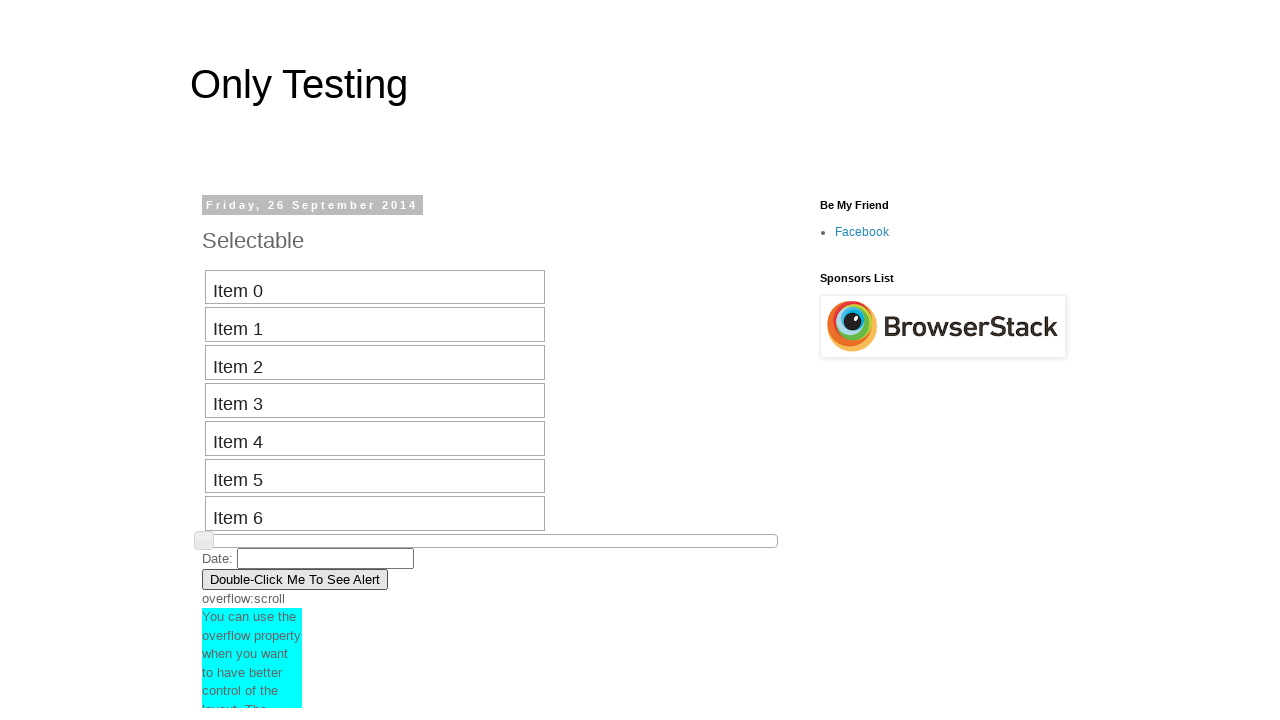